Tests various link types including opening a new tab, and clicking API call links that return different HTTP status codes.

Starting URL: https://demoqa.com/links

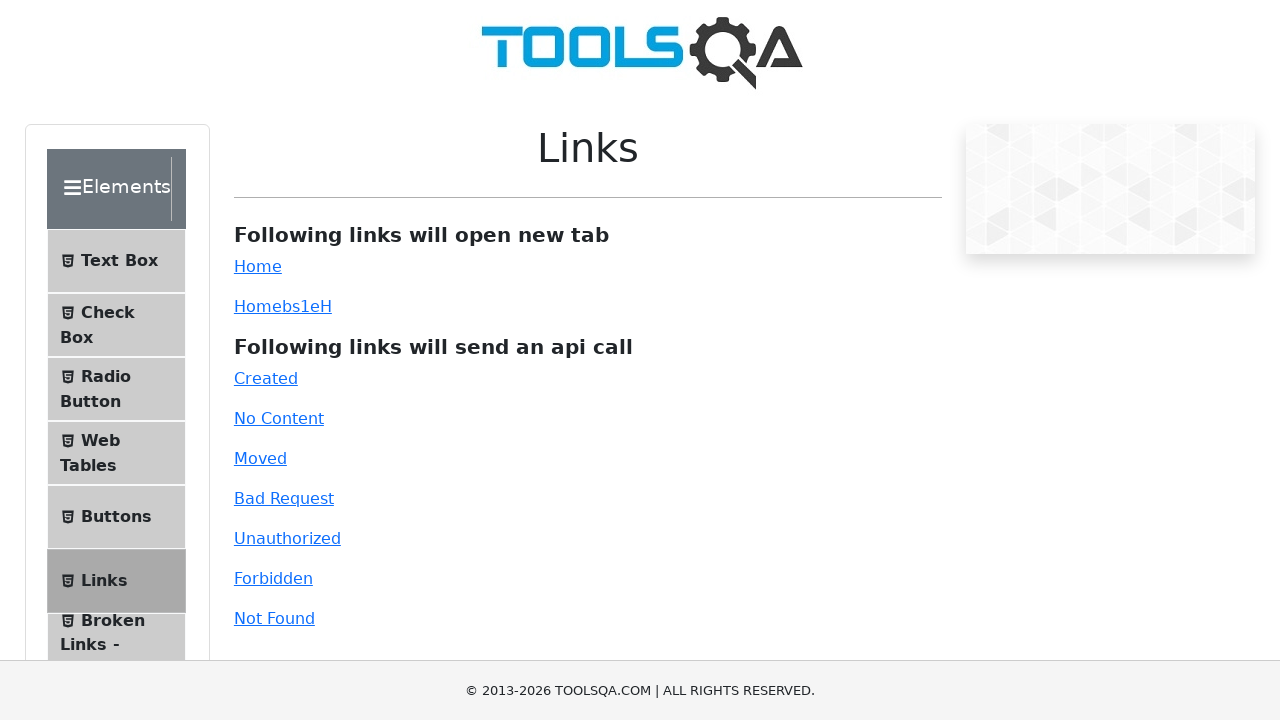

Clicked simple link and new tab opened at (258, 266) on #simpleLink
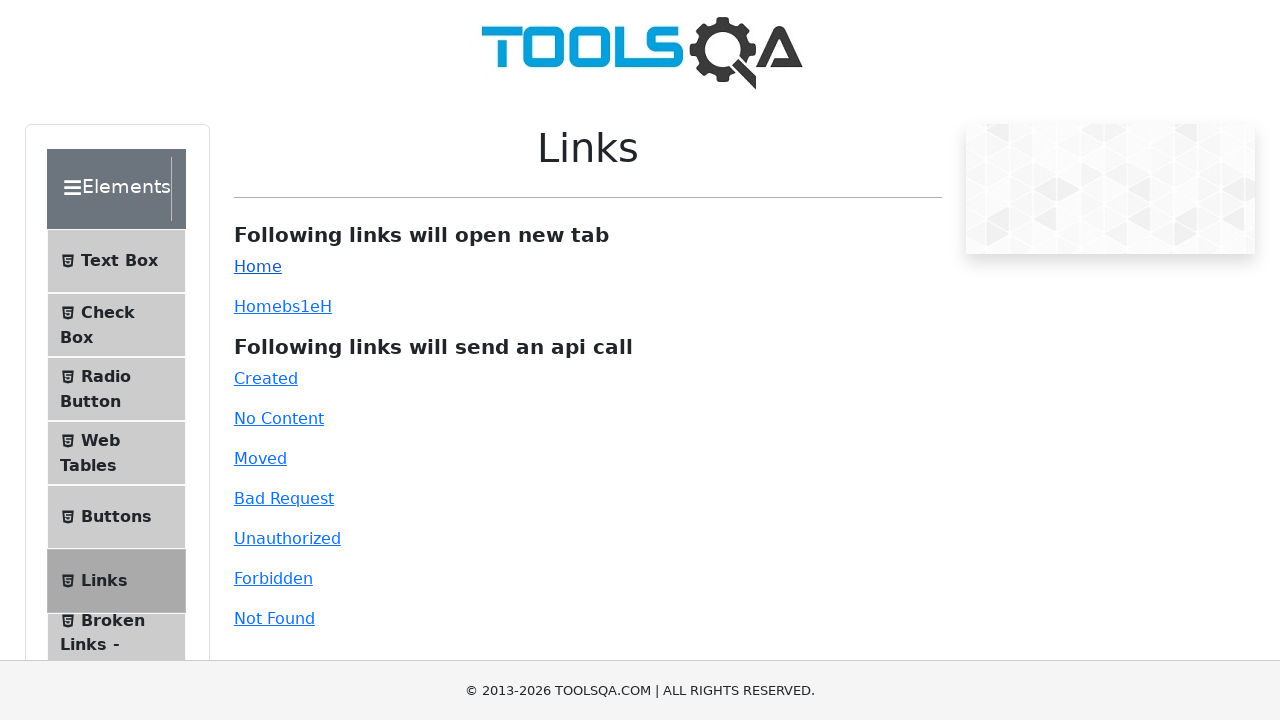

New tab loaded completely
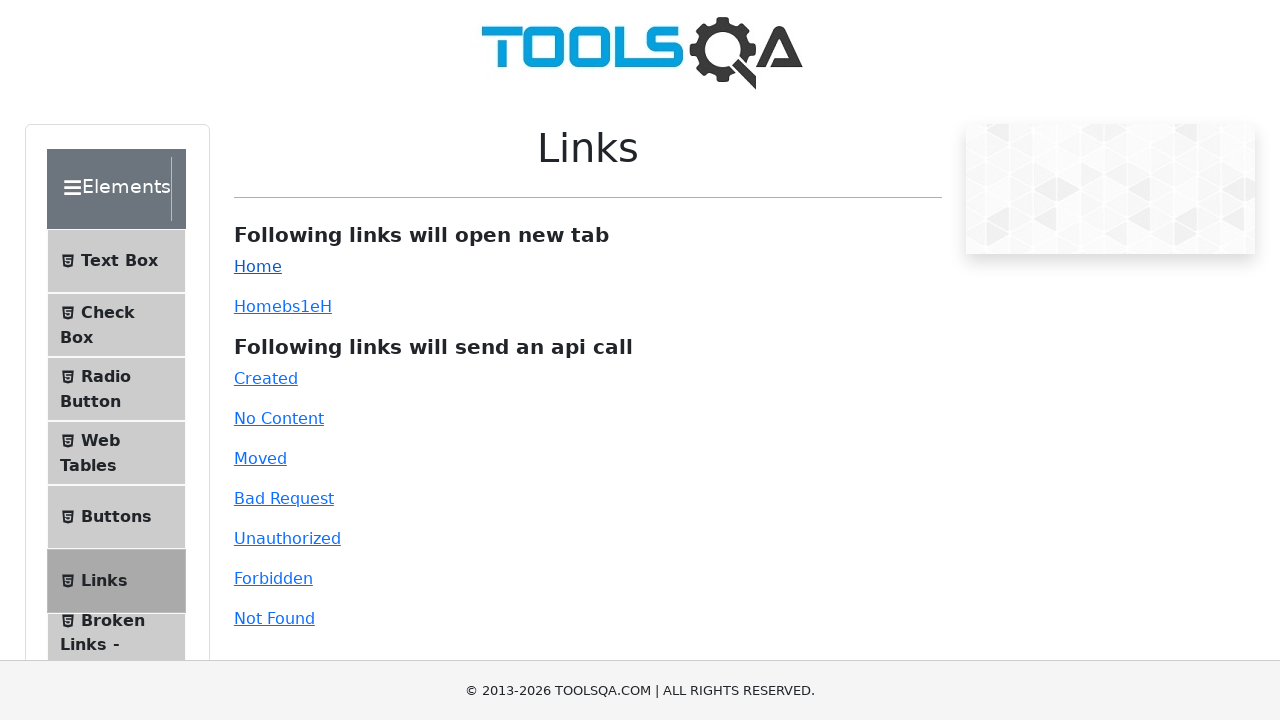

Closed new tab
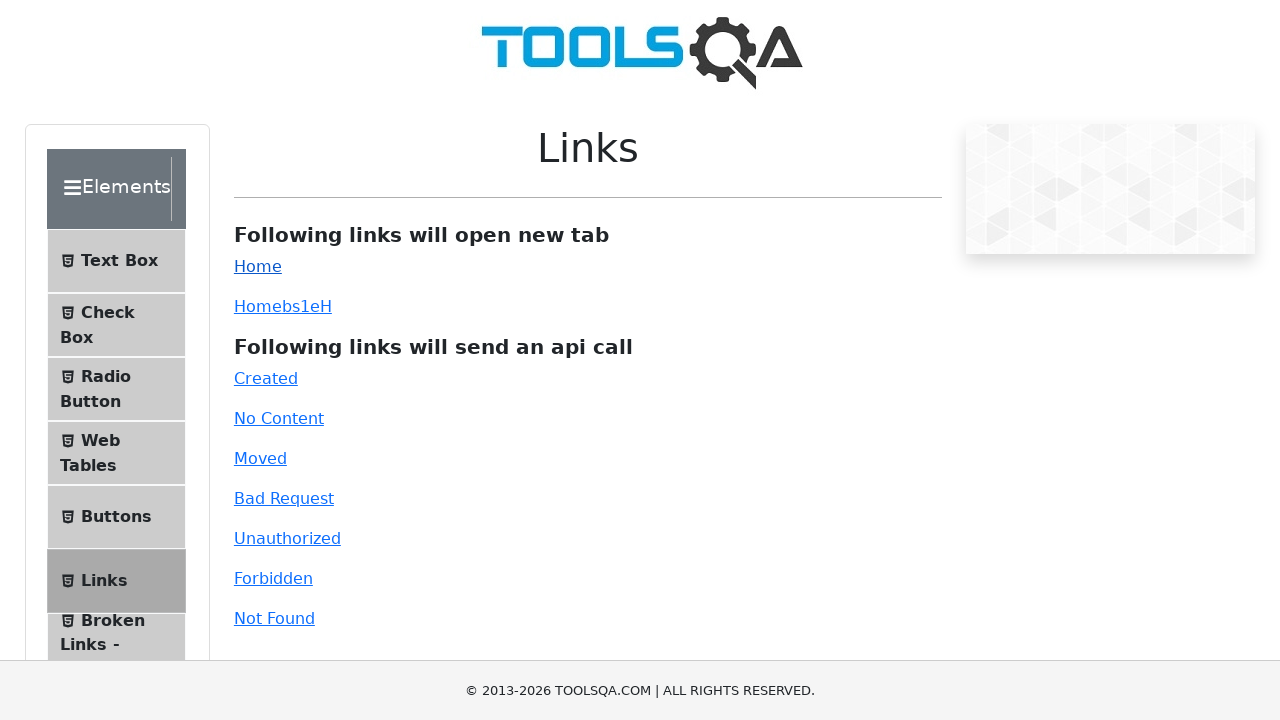

Clicked 'Created' API link at (266, 378) on #created
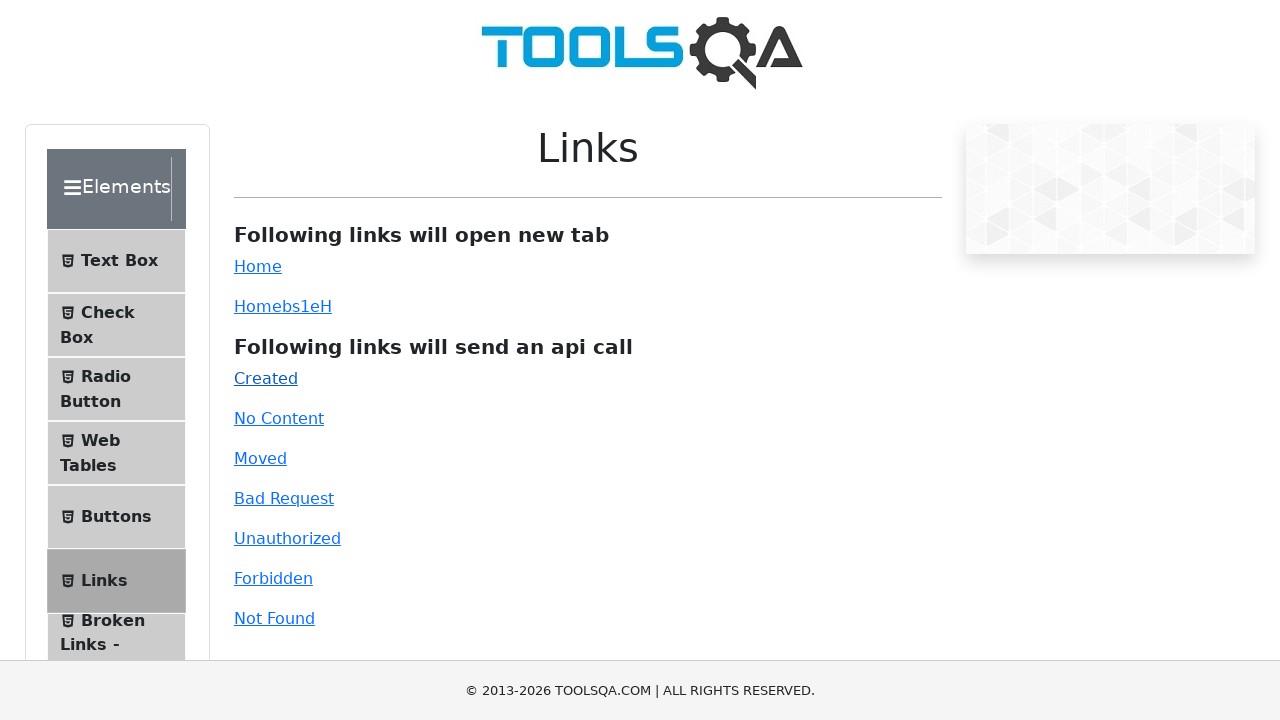

Link response appeared
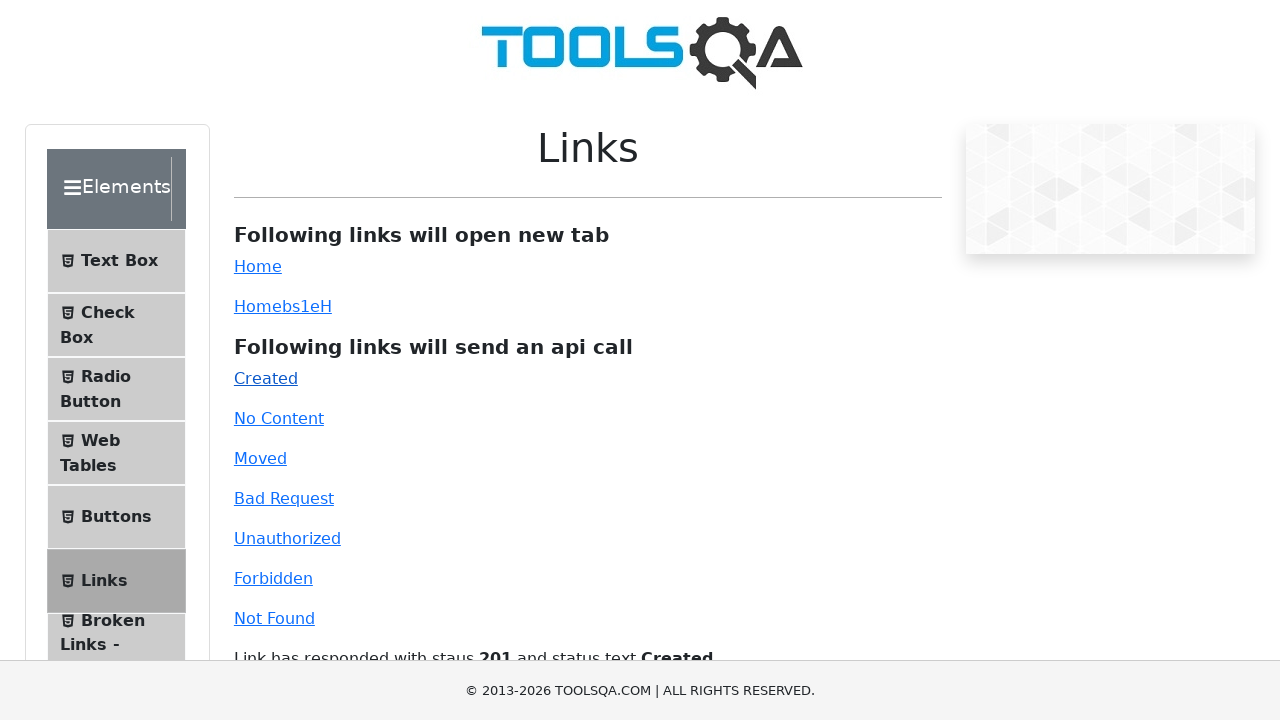

Clicked 'No Content' API link at (279, 418) on #no-content
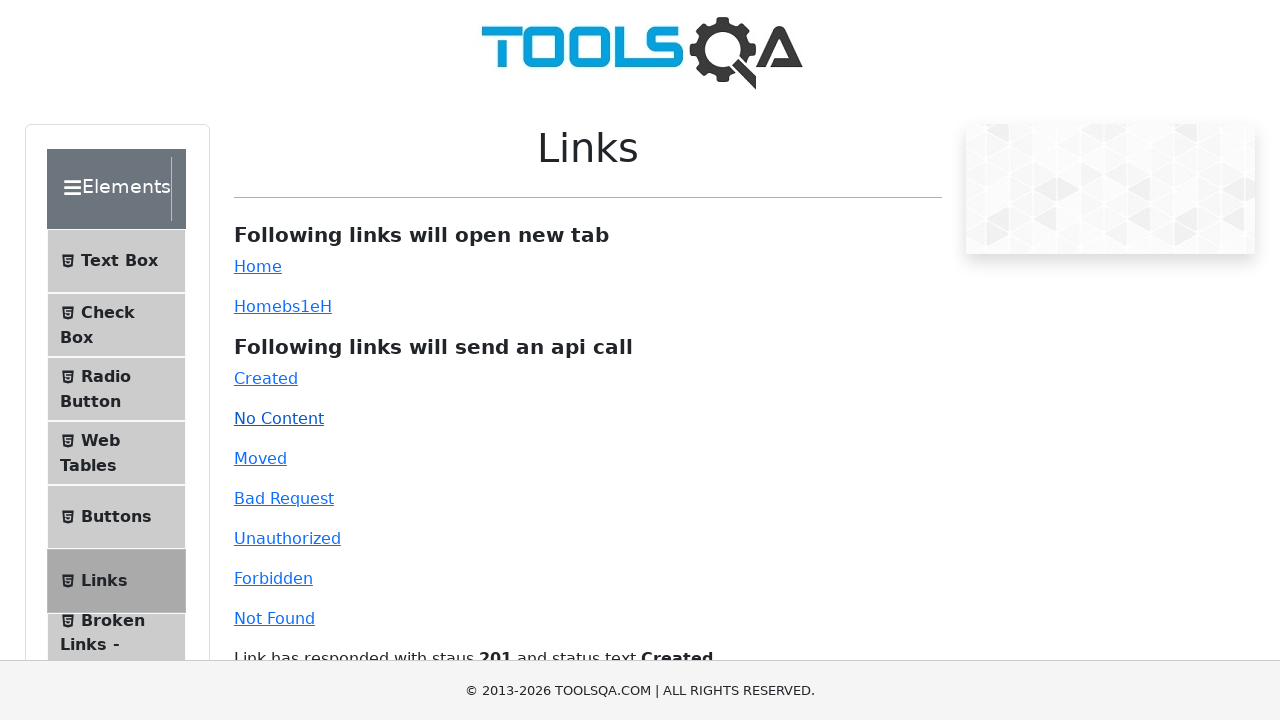

Clicked 'Moved' API link at (260, 458) on #moved
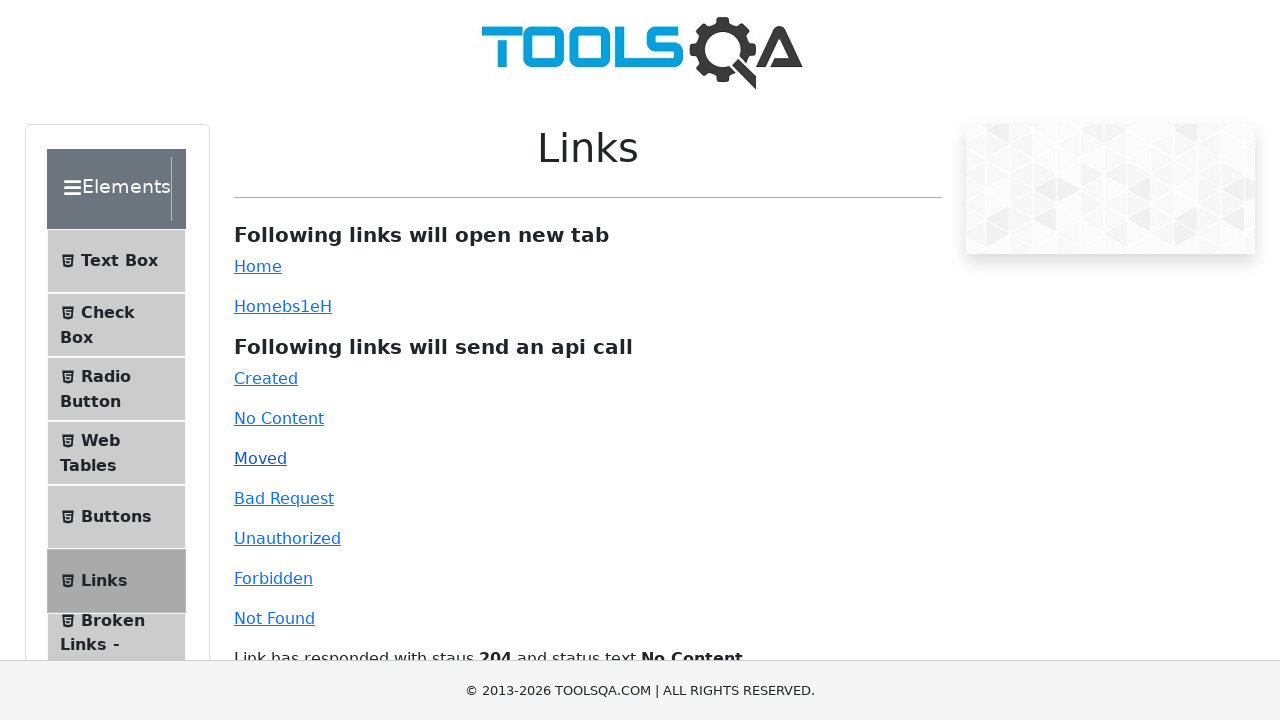

Scrolled down by 200 pixels
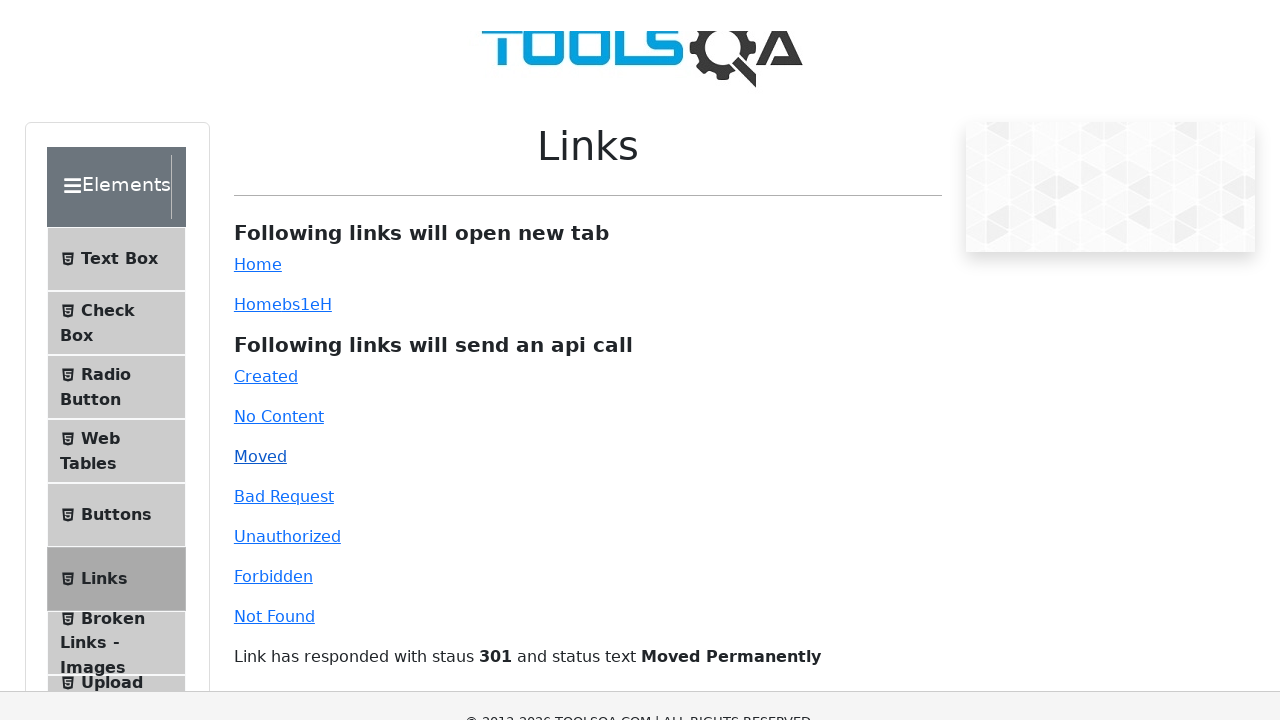

Clicked 'Bad Request' API link at (284, 298) on #bad-request
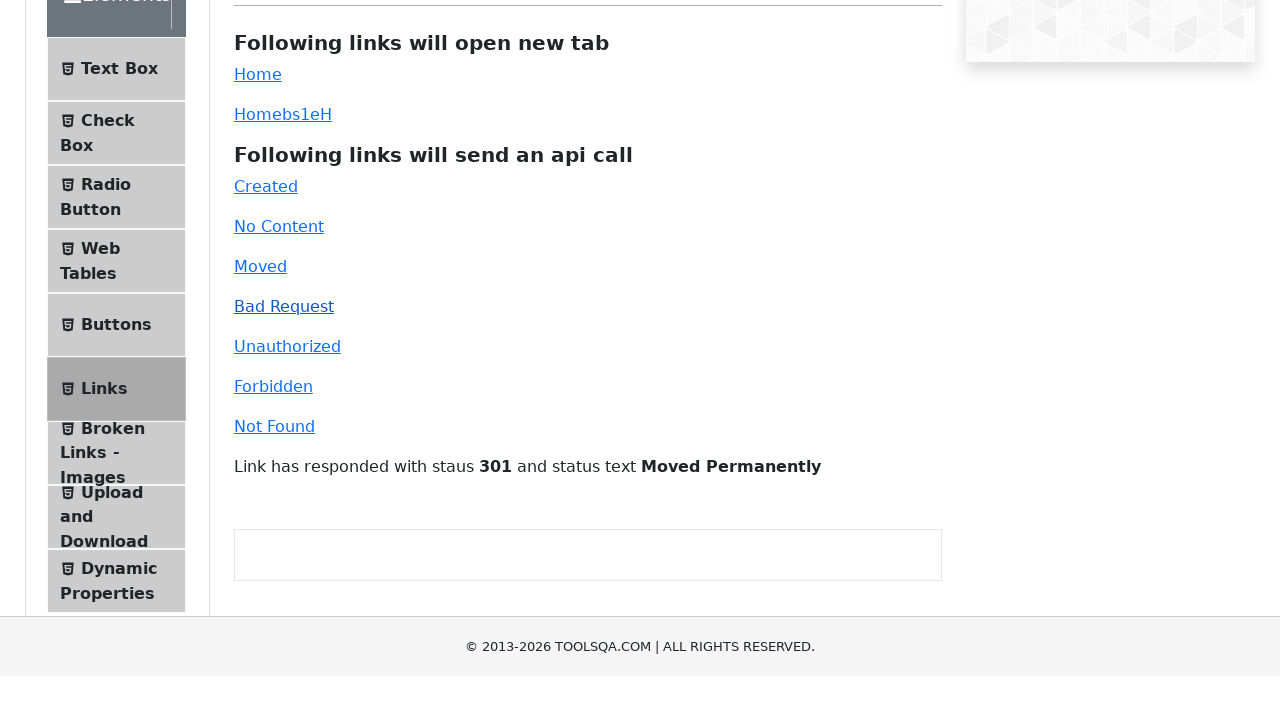

Clicked 'Forbidden' API link at (273, 578) on #forbidden
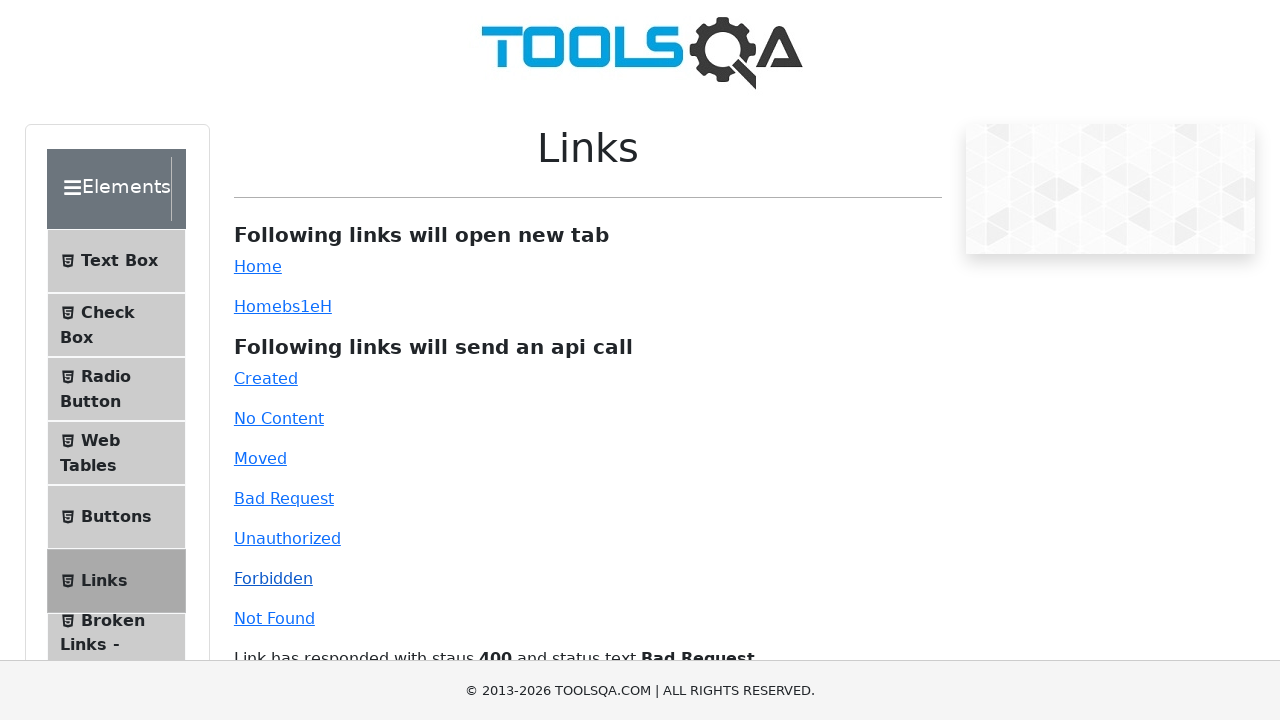

Clicked 'Invalid URL' API link at (274, 618) on #invalid-url
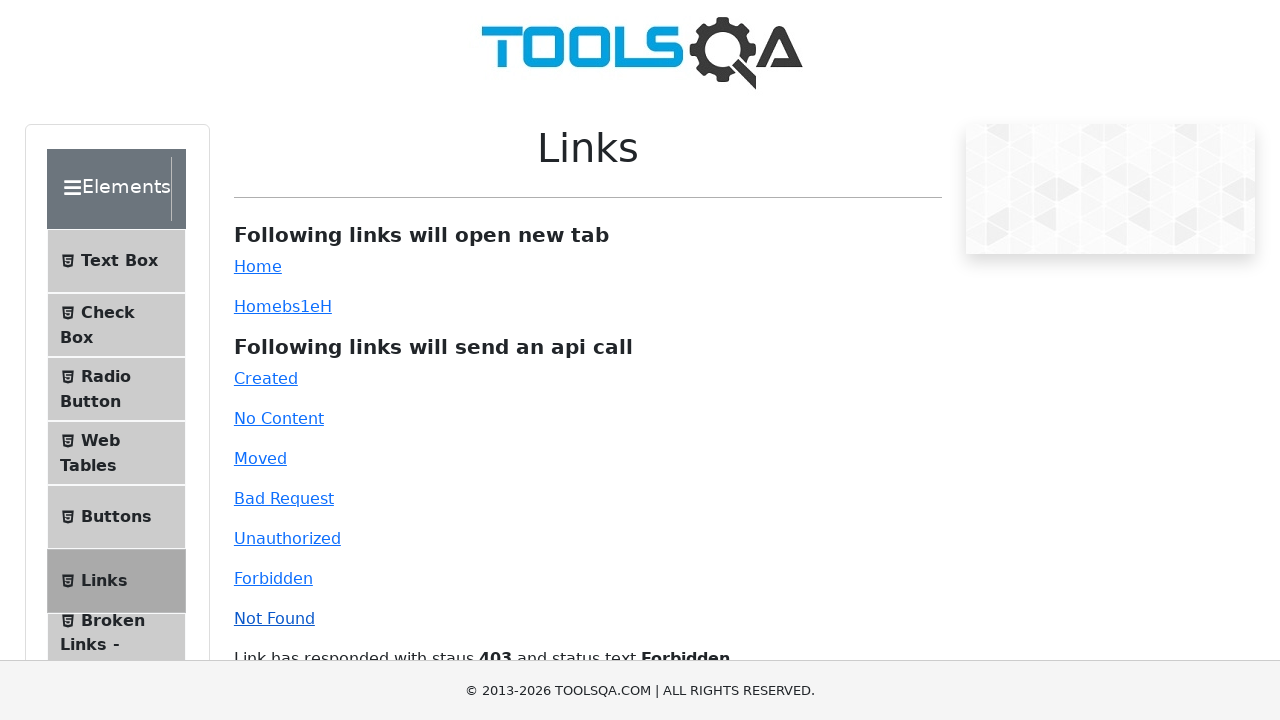

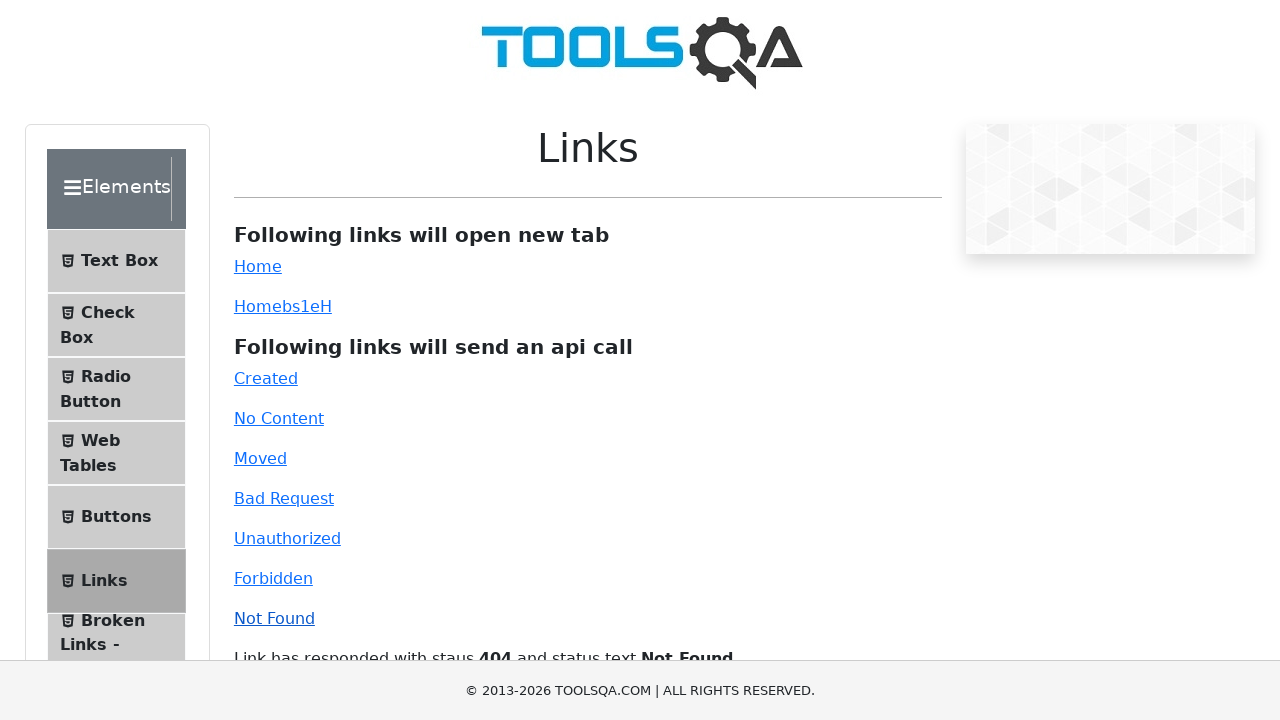